Navigates to RedBus website and verifies the page loads

Starting URL: https://www.redbus.in/

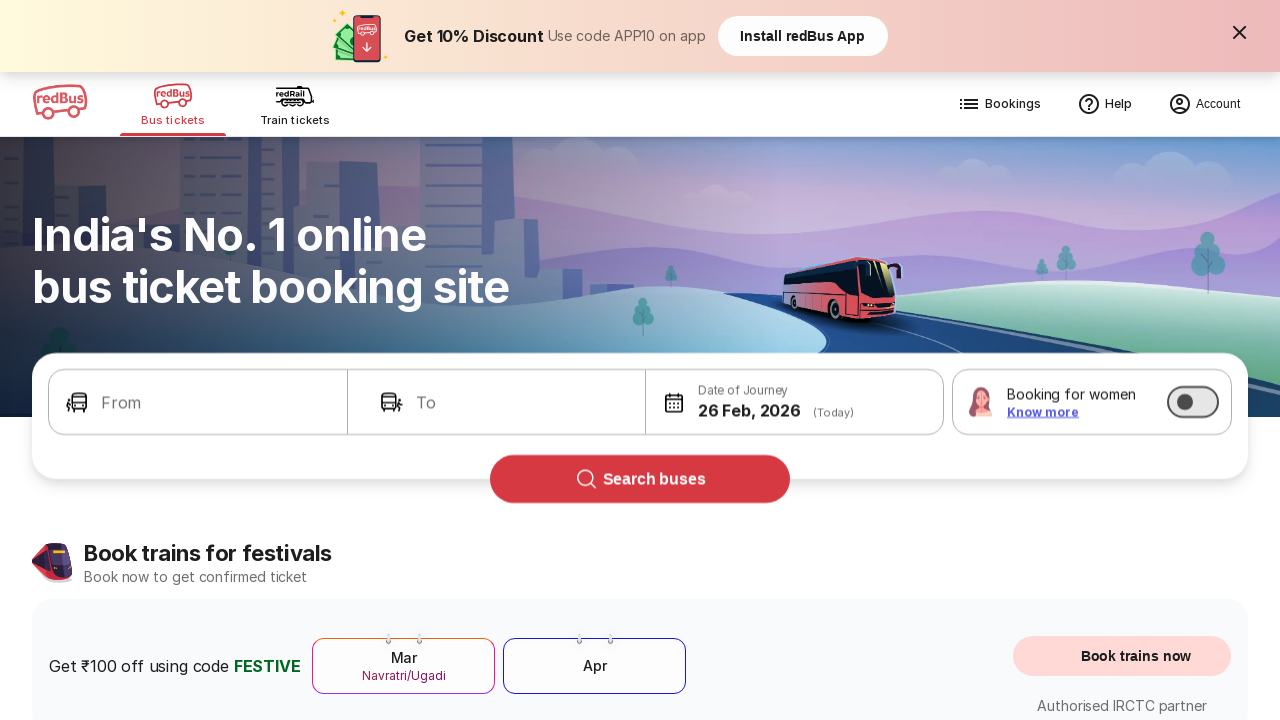

RedBus website fully loaded and network idle
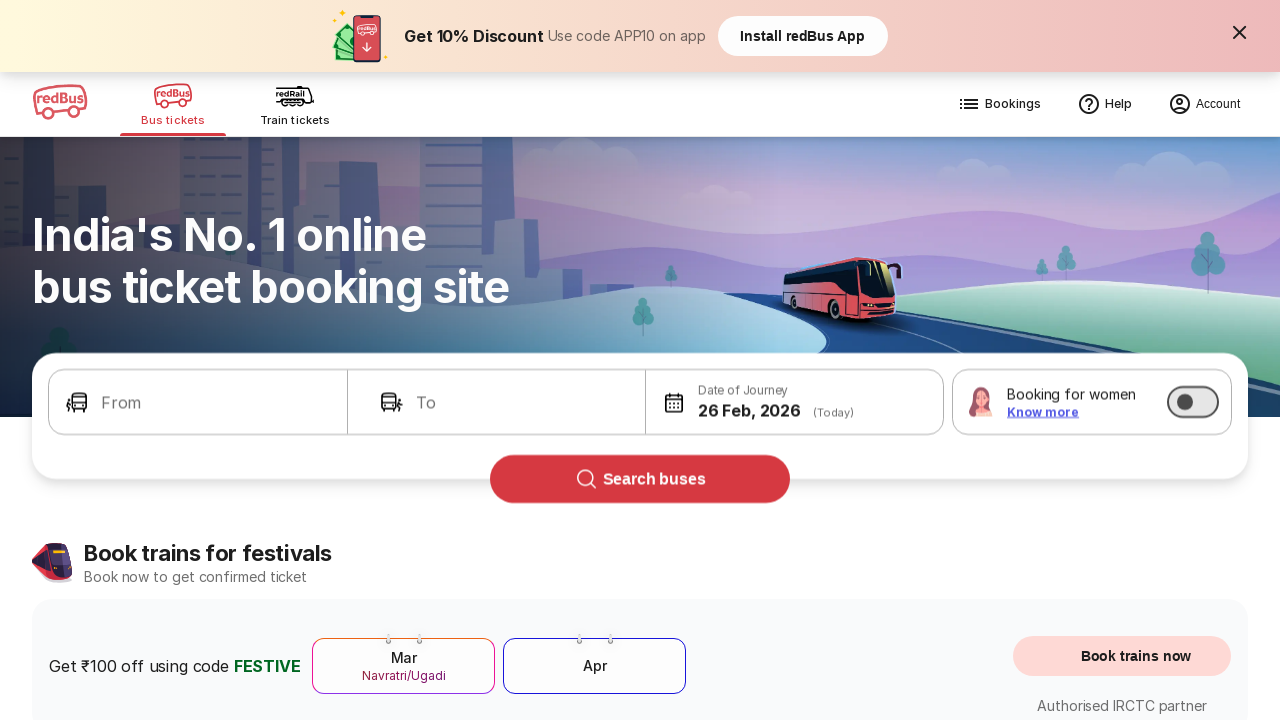

Verified page URL is https://www.redbus.in/
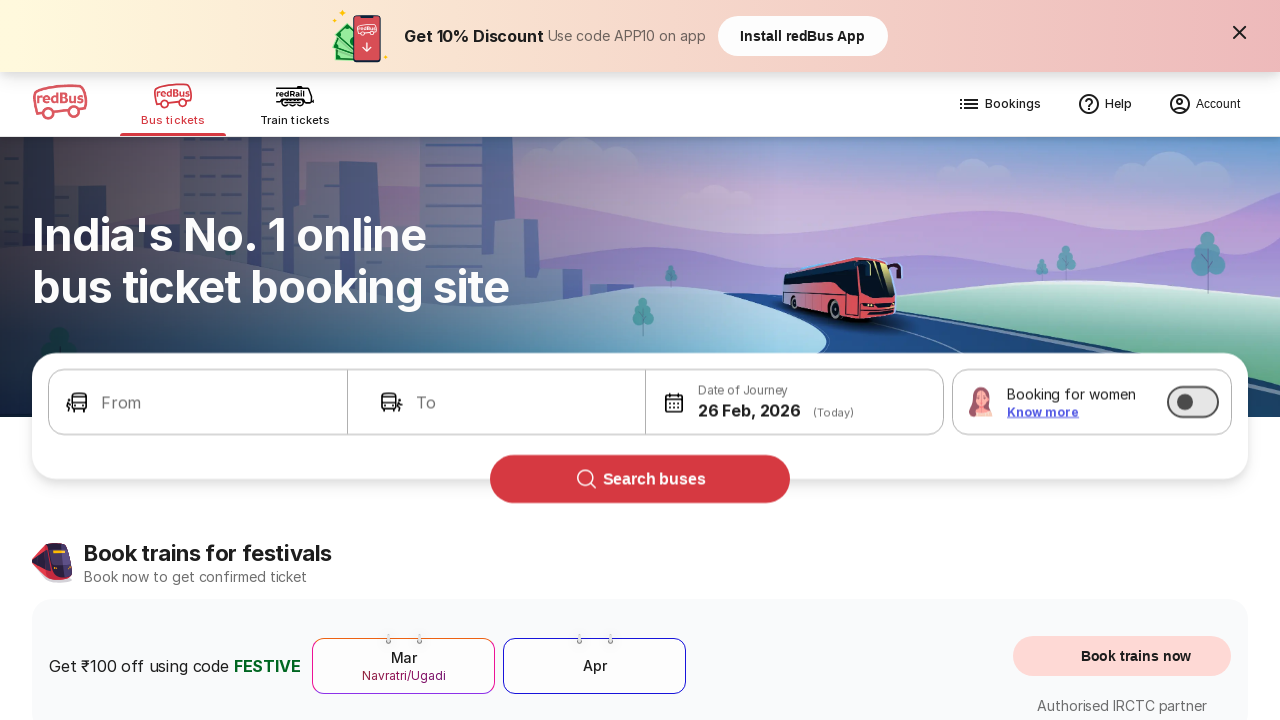

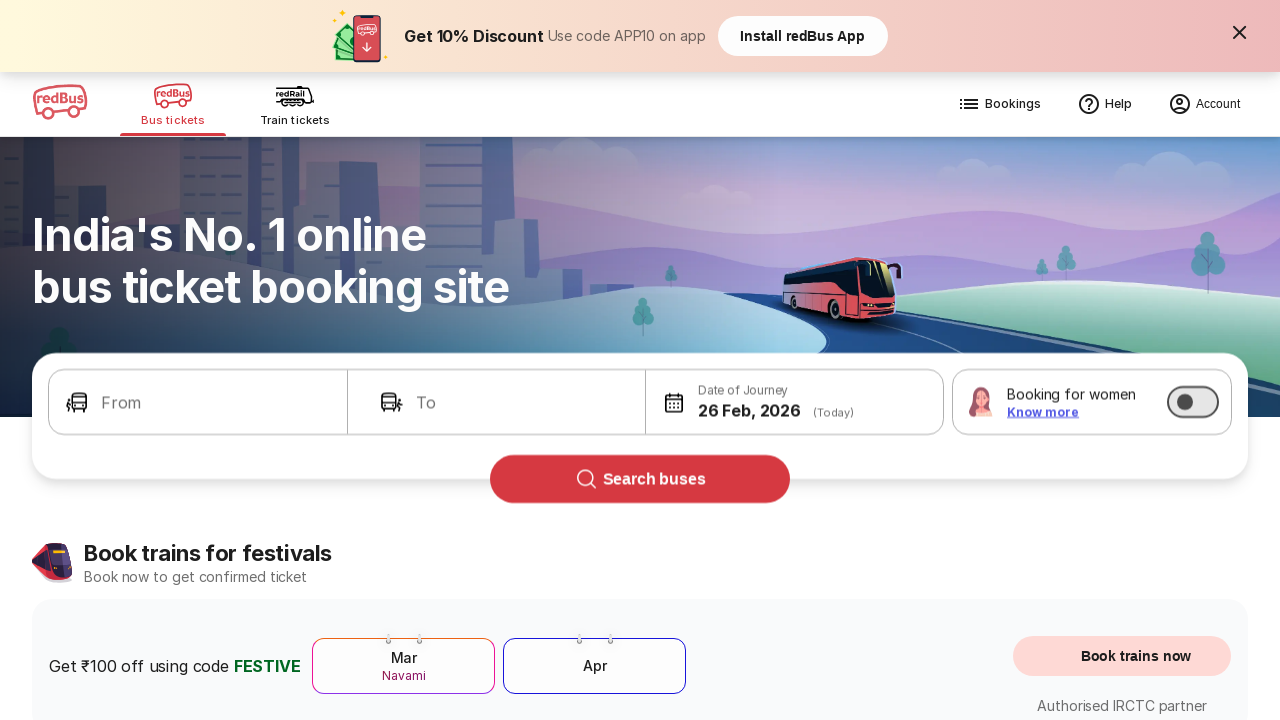